Tests jQuery UI checkbox/radio button demo by clicking through multiple radio button options within an iframe

Starting URL: https://jqueryui.com/checkboxradio/

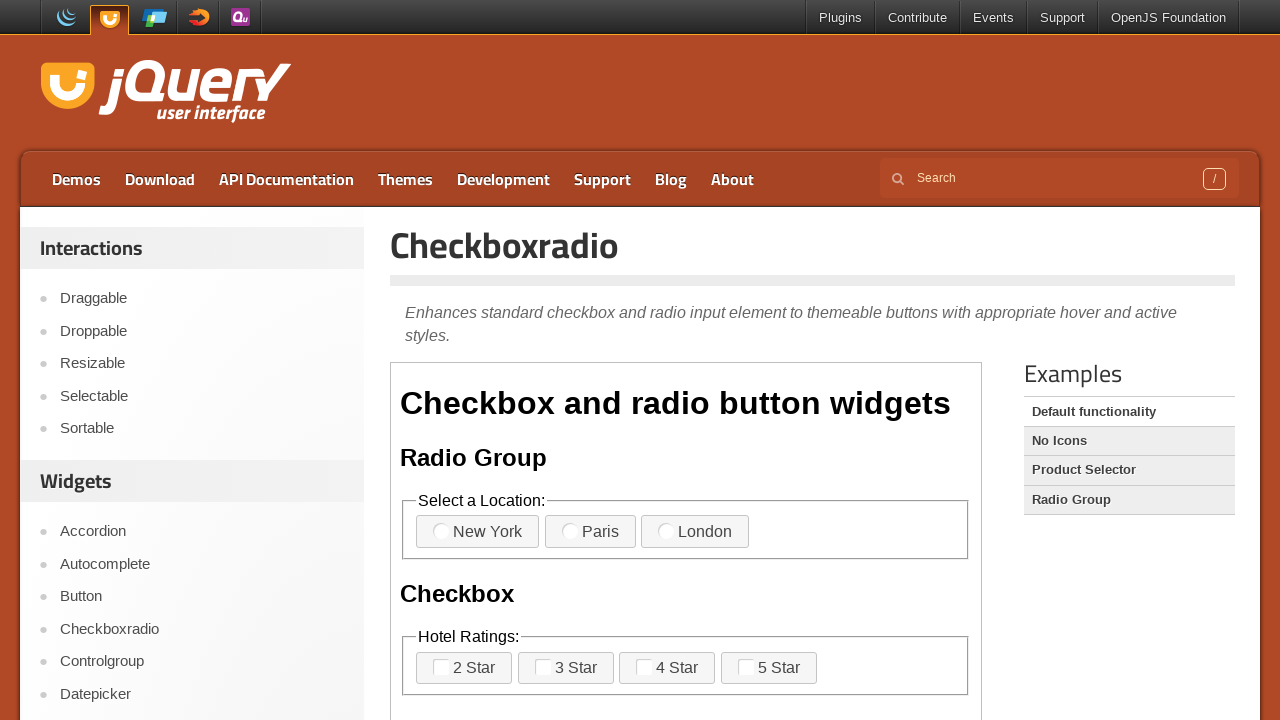

Located the jQuery UI checkboxradio demo iframe
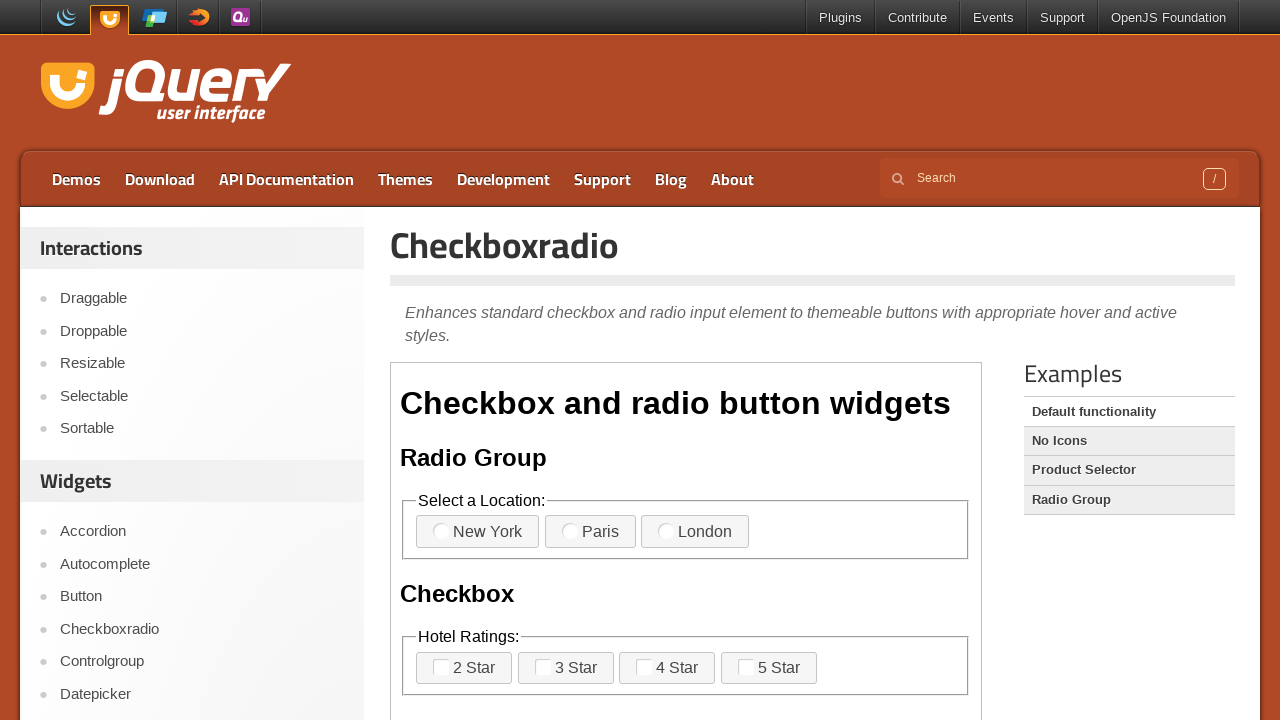

Located all radio button elements in the iframe
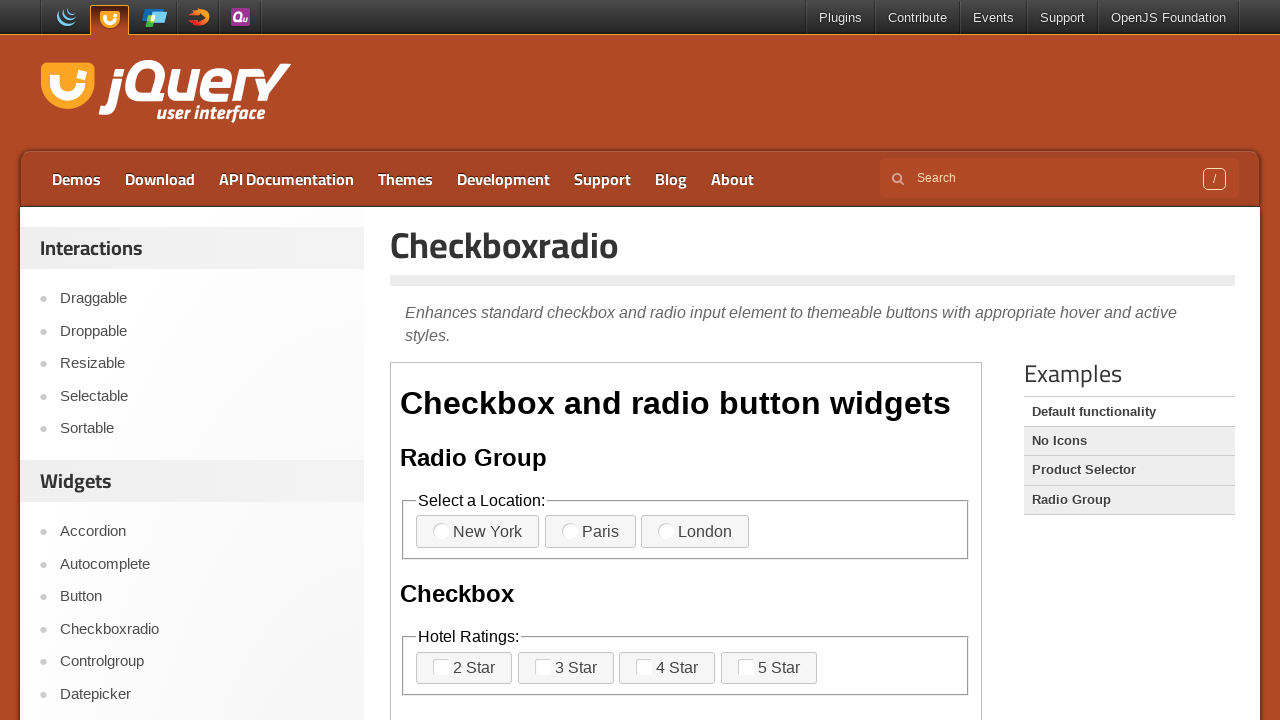

Found 11 radio buttons to test
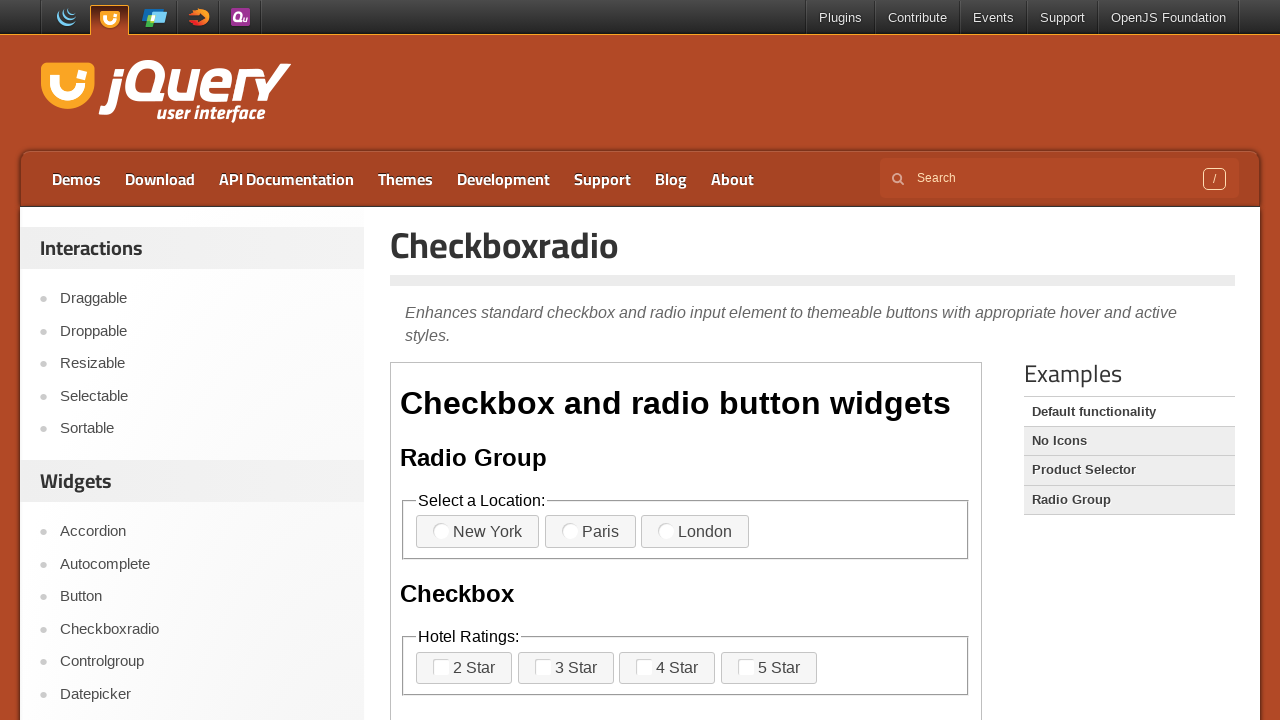

Clicked radio button 1 of 11 at (451, 532) on xpath=//body/div[@id='container']/div[@id='content-wrapper']/div[1]/div[1]/ifram
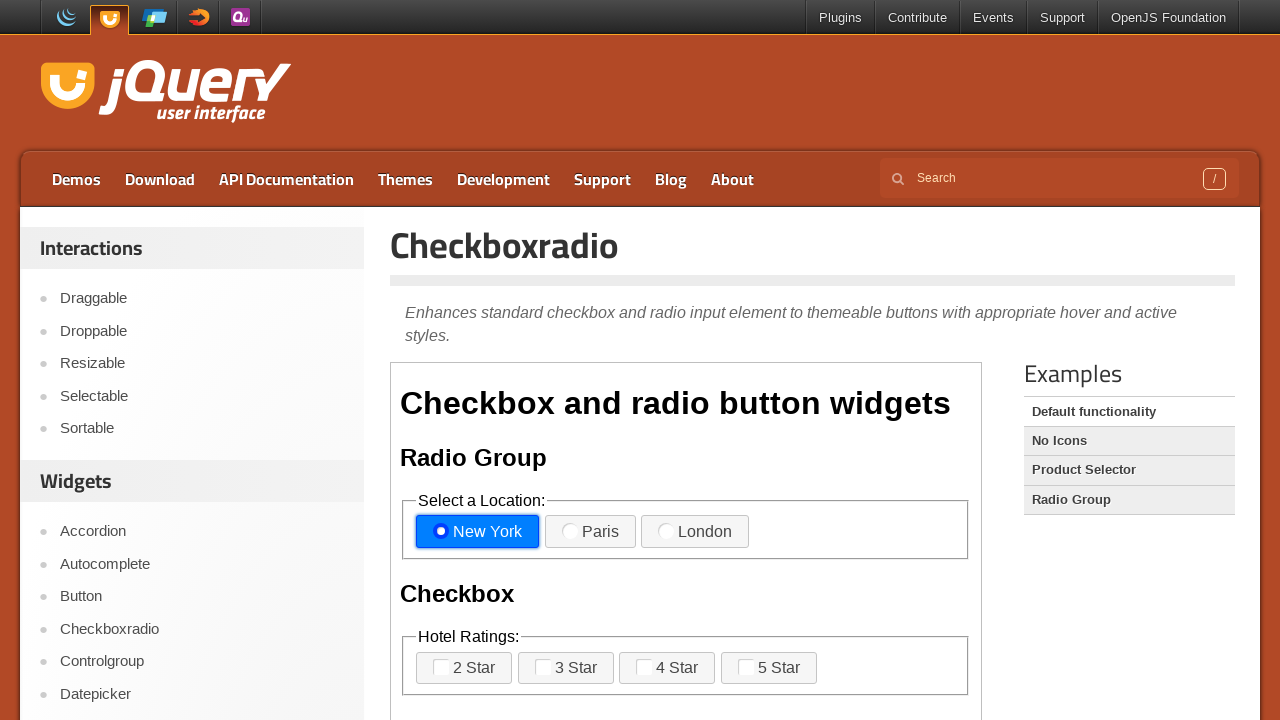

Waited 700ms for radio button 1 interaction to complete
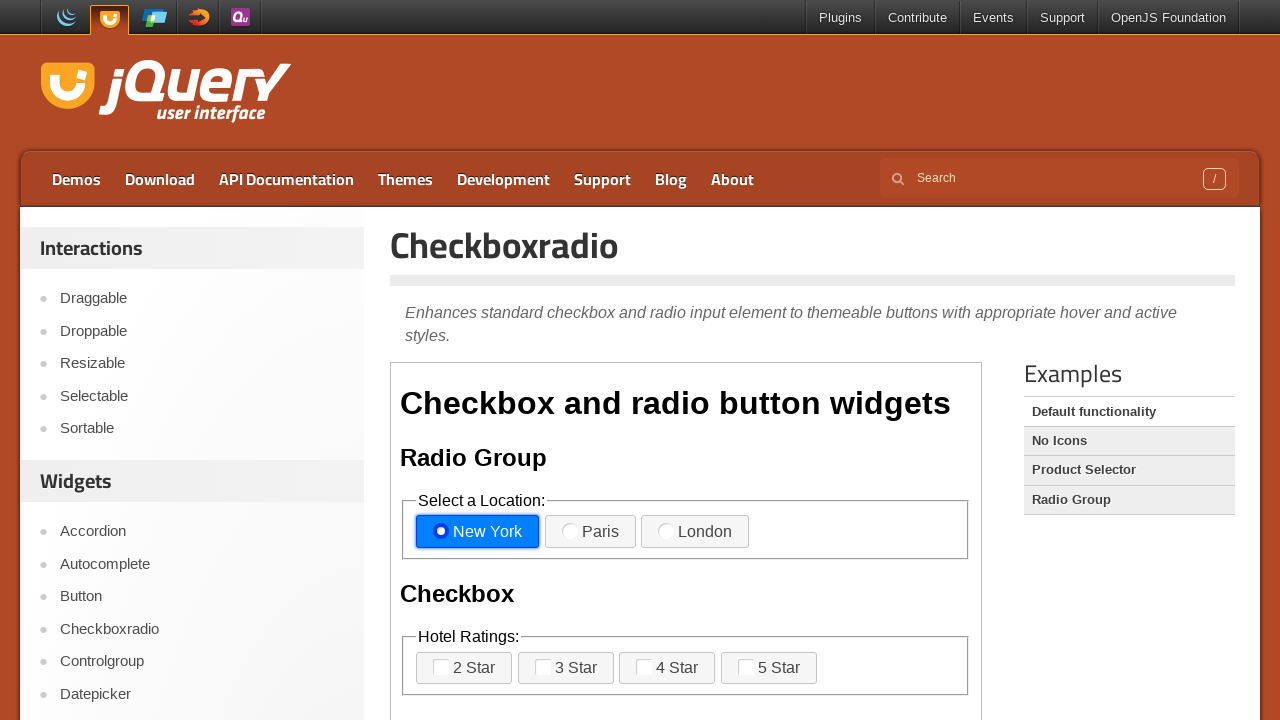

Clicked radio button 2 of 11 at (580, 532) on xpath=//body/div[@id='container']/div[@id='content-wrapper']/div[1]/div[1]/ifram
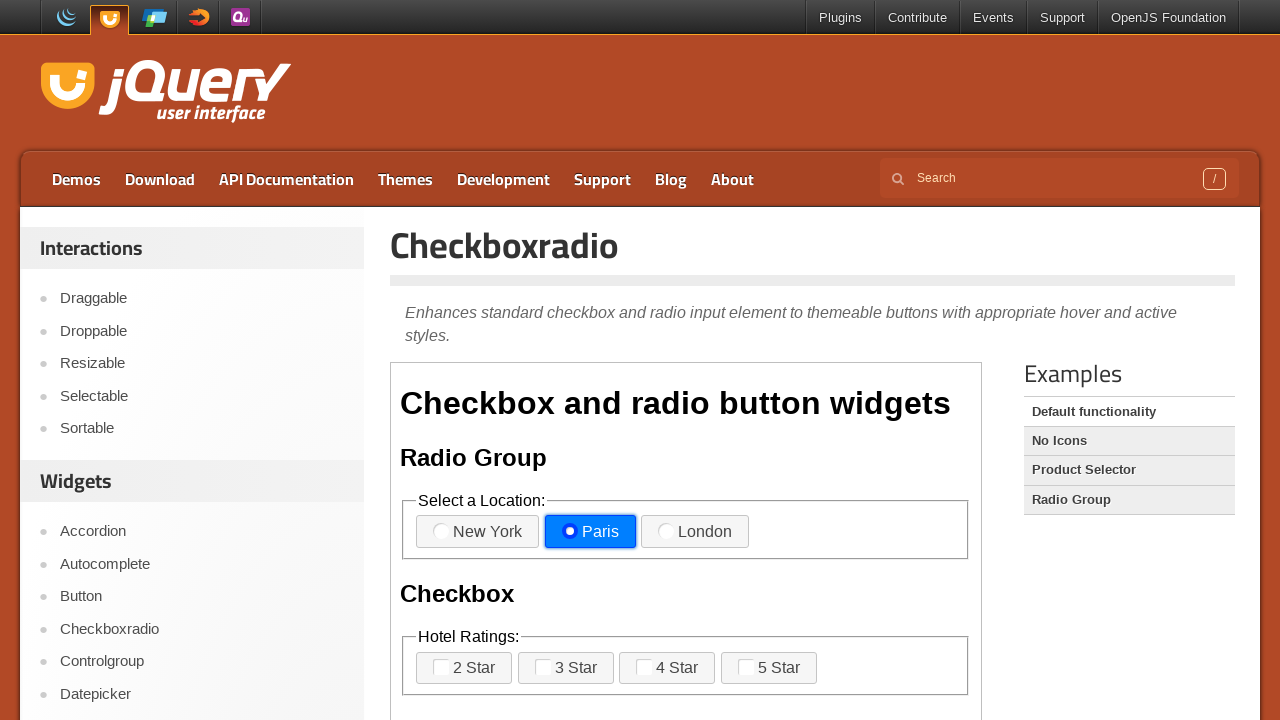

Waited 700ms for radio button 2 interaction to complete
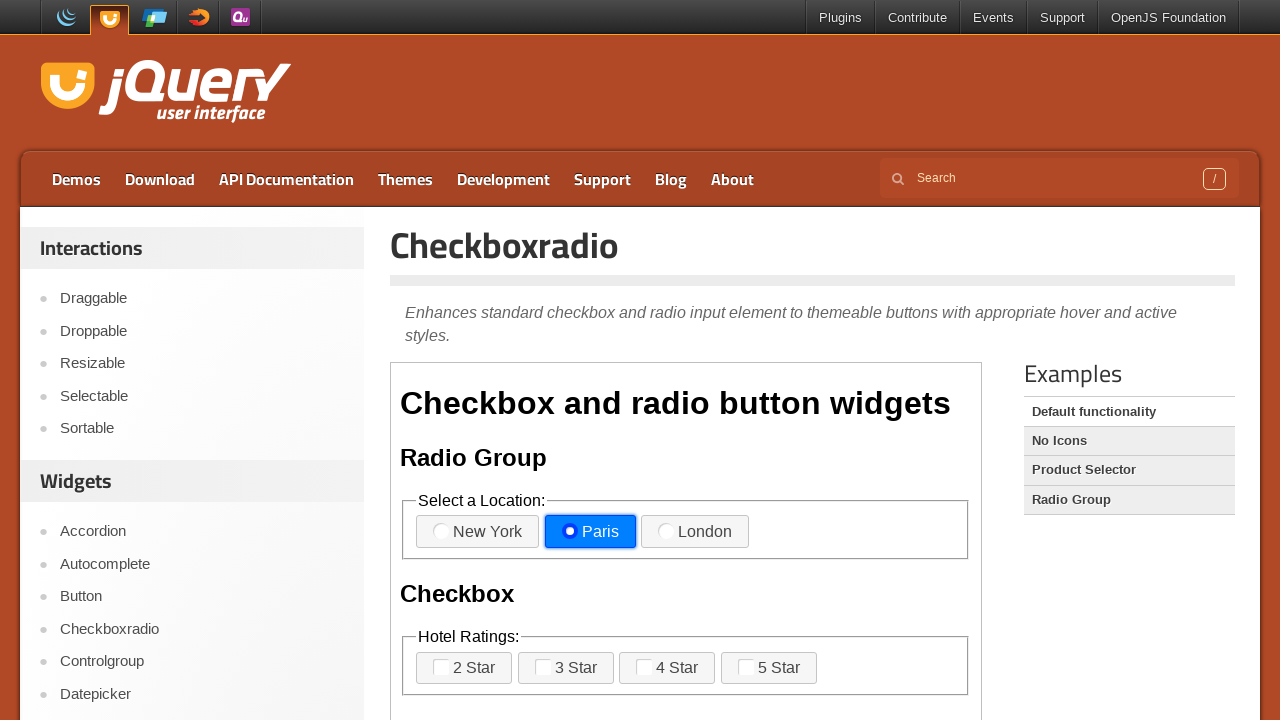

Clicked radio button 3 of 11 at (676, 532) on xpath=//body/div[@id='container']/div[@id='content-wrapper']/div[1]/div[1]/ifram
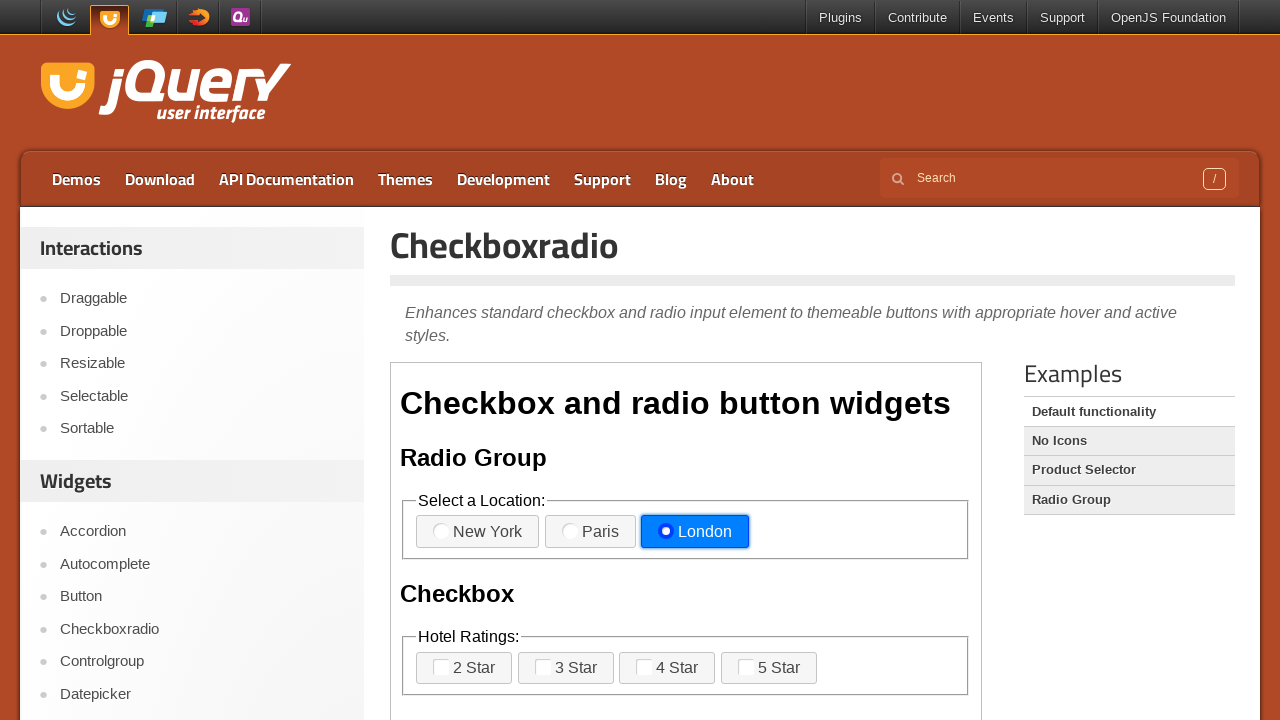

Waited 700ms for radio button 3 interaction to complete
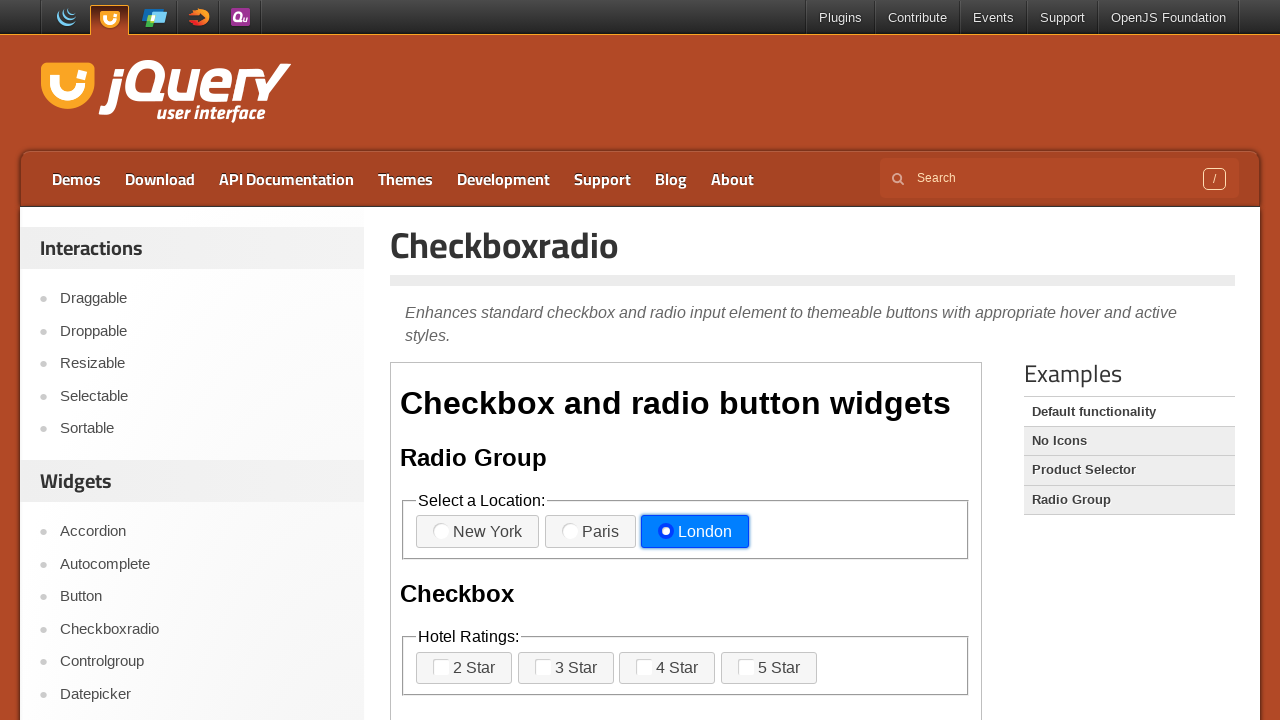

Clicked radio button 4 of 11 at (451, 668) on xpath=//body/div[@id='container']/div[@id='content-wrapper']/div[1]/div[1]/ifram
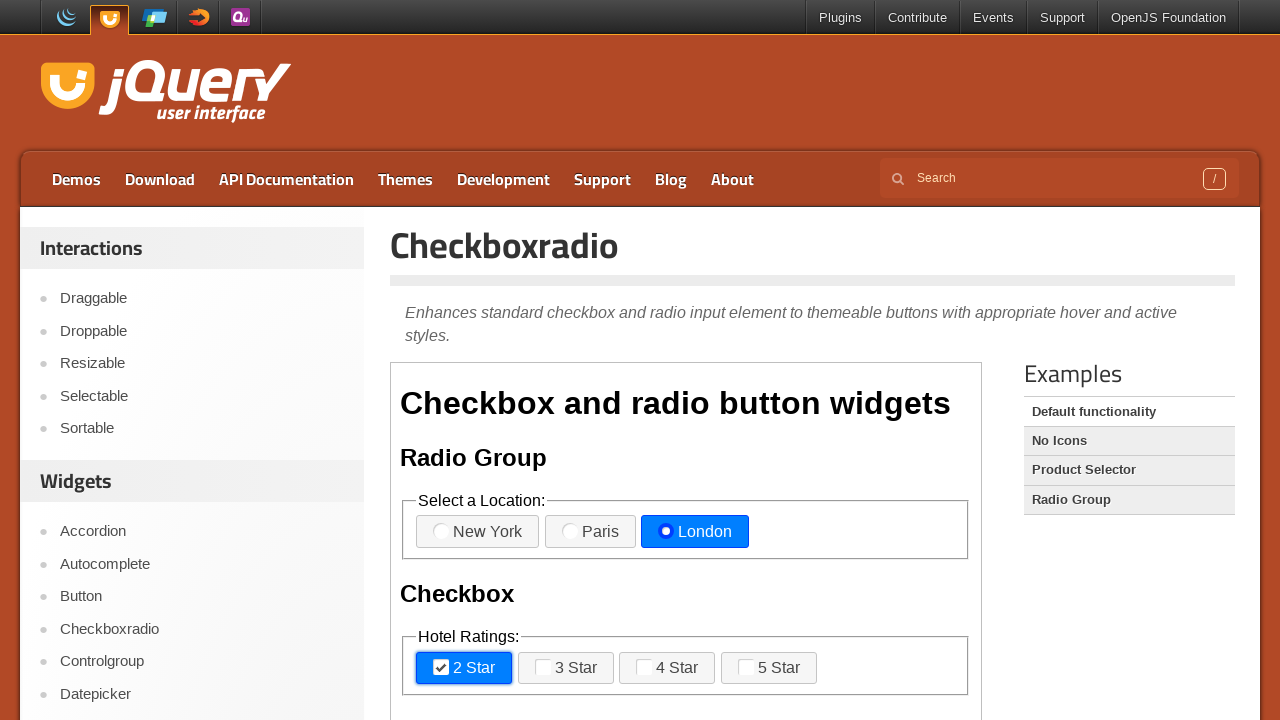

Waited 700ms for radio button 4 interaction to complete
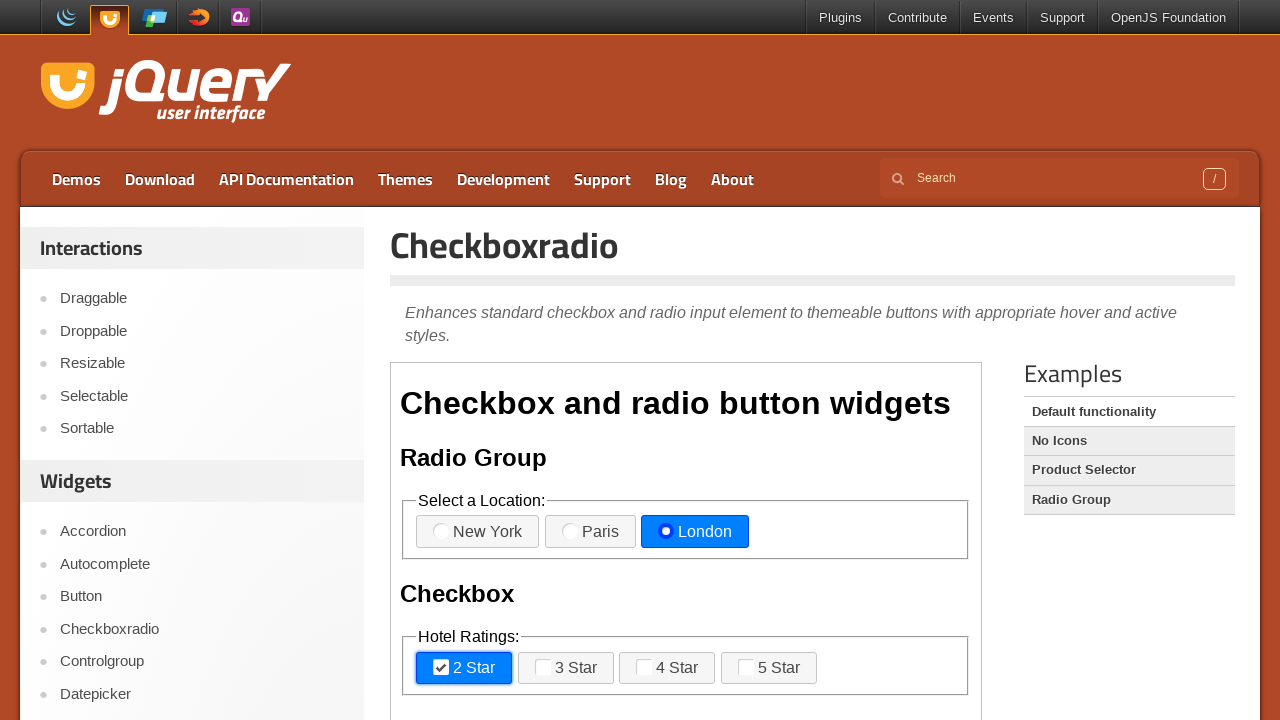

Clicked radio button 5 of 11 at (553, 668) on xpath=//body/div[@id='container']/div[@id='content-wrapper']/div[1]/div[1]/ifram
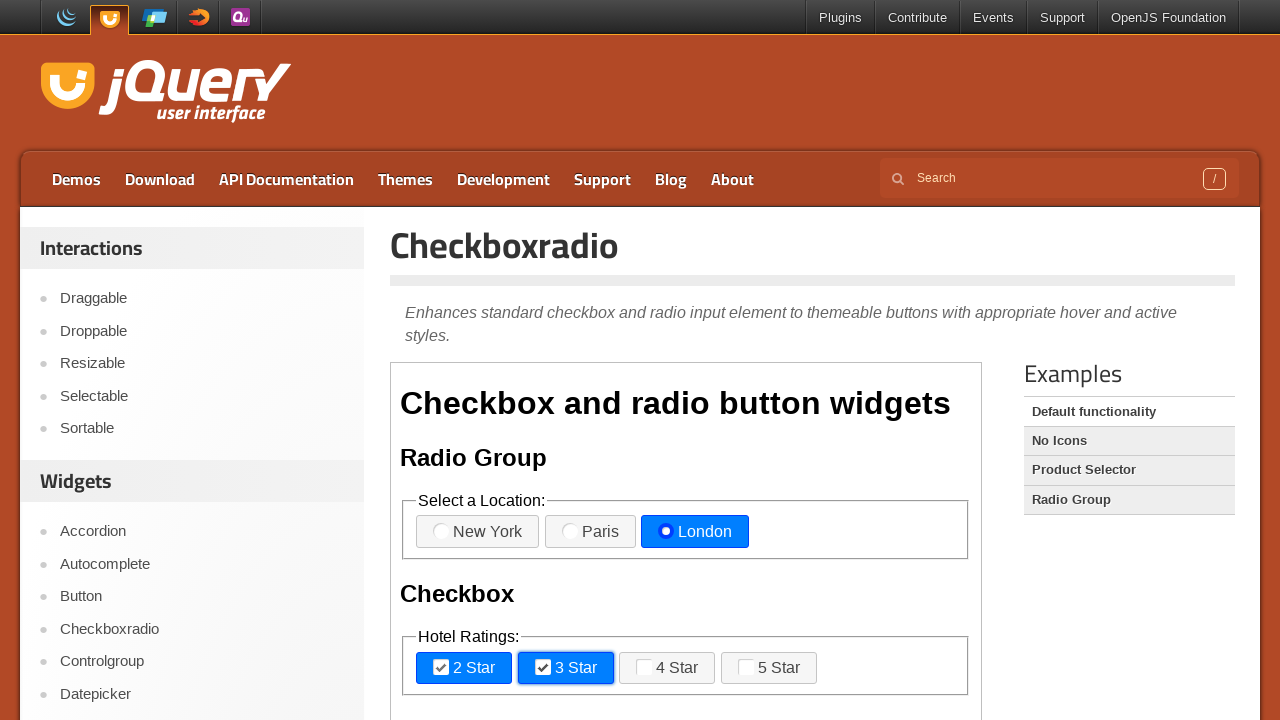

Waited 700ms for radio button 5 interaction to complete
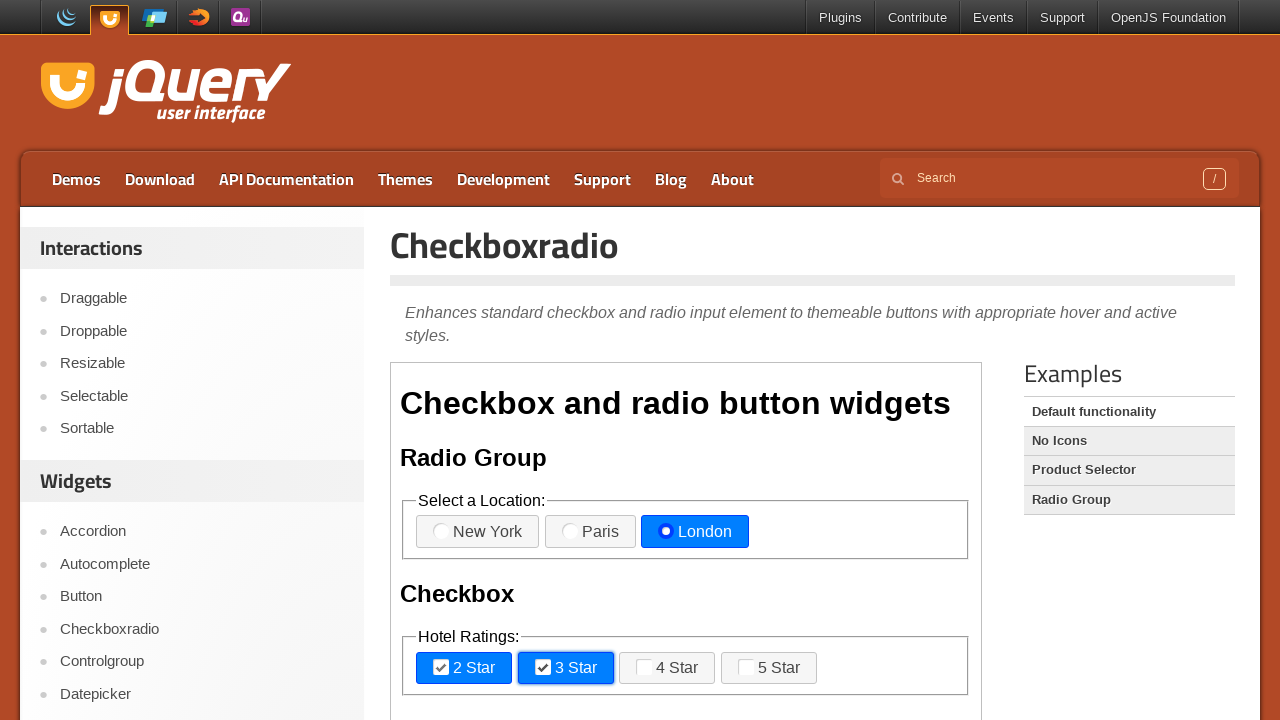

Clicked radio button 6 of 11 at (654, 668) on xpath=//body/div[@id='container']/div[@id='content-wrapper']/div[1]/div[1]/ifram
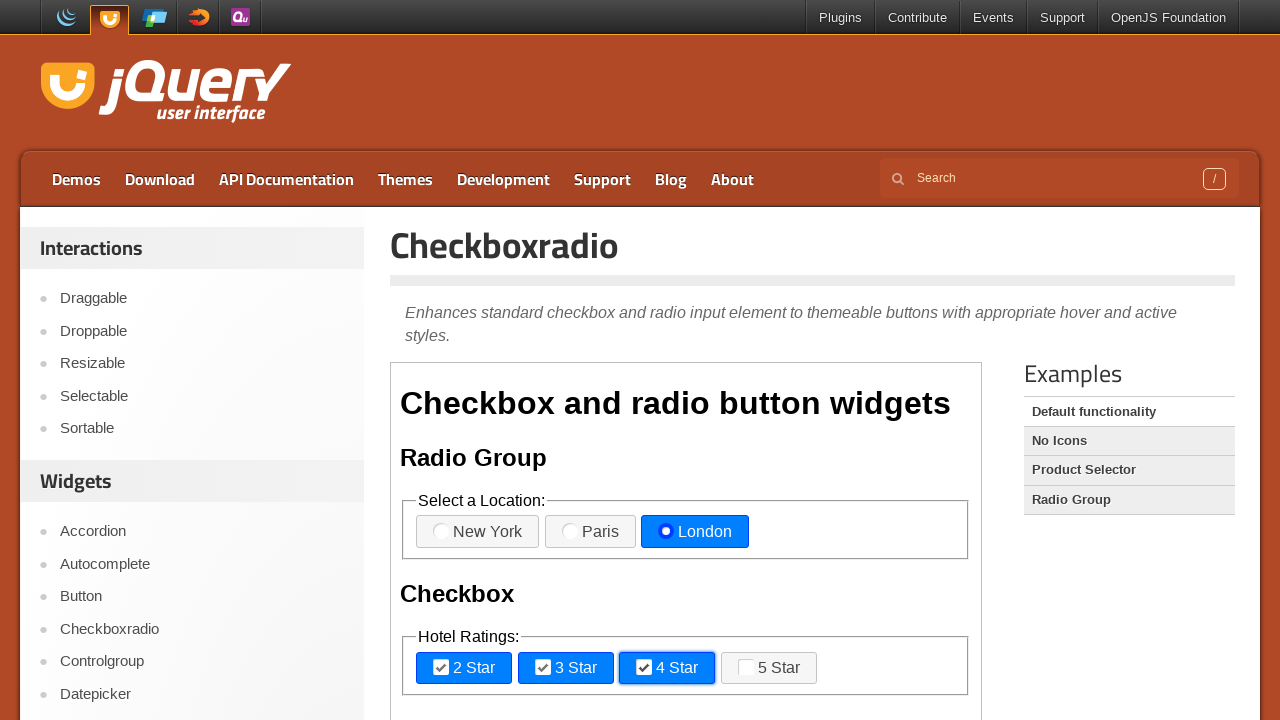

Waited 700ms for radio button 6 interaction to complete
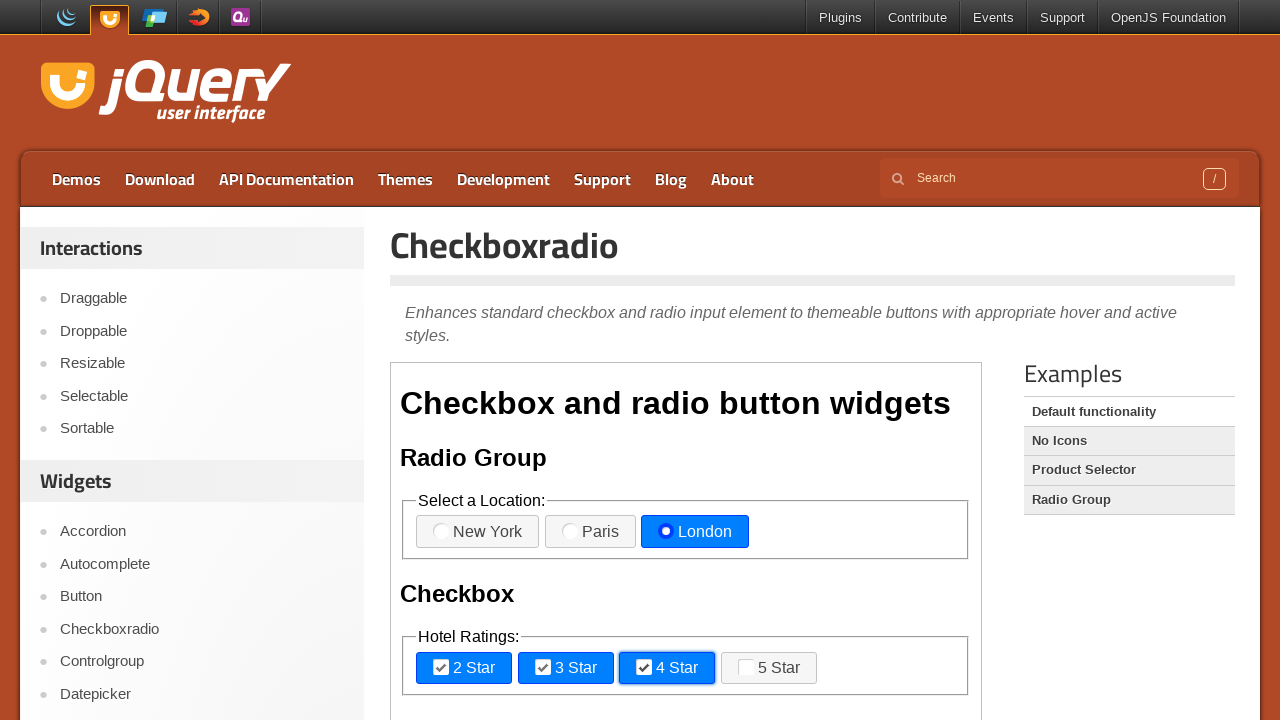

Clicked radio button 7 of 11 at (756, 668) on xpath=//body/div[@id='container']/div[@id='content-wrapper']/div[1]/div[1]/ifram
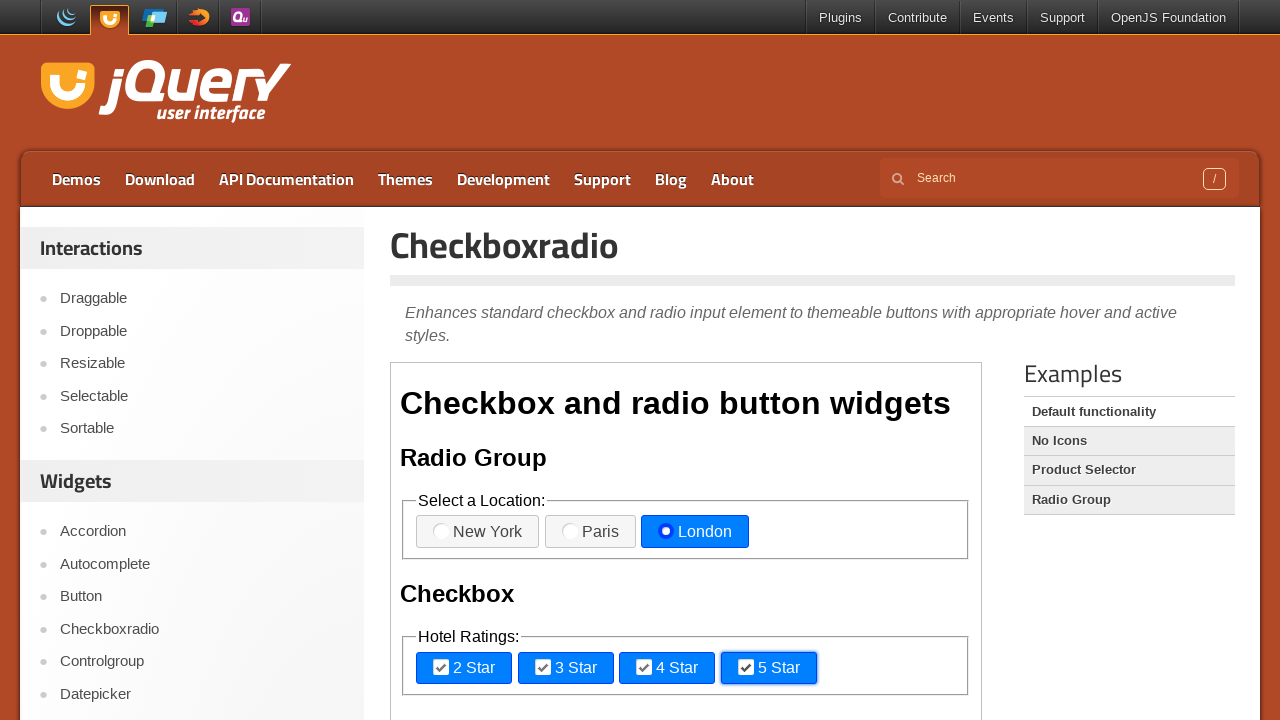

Waited 700ms for radio button 7 interaction to complete
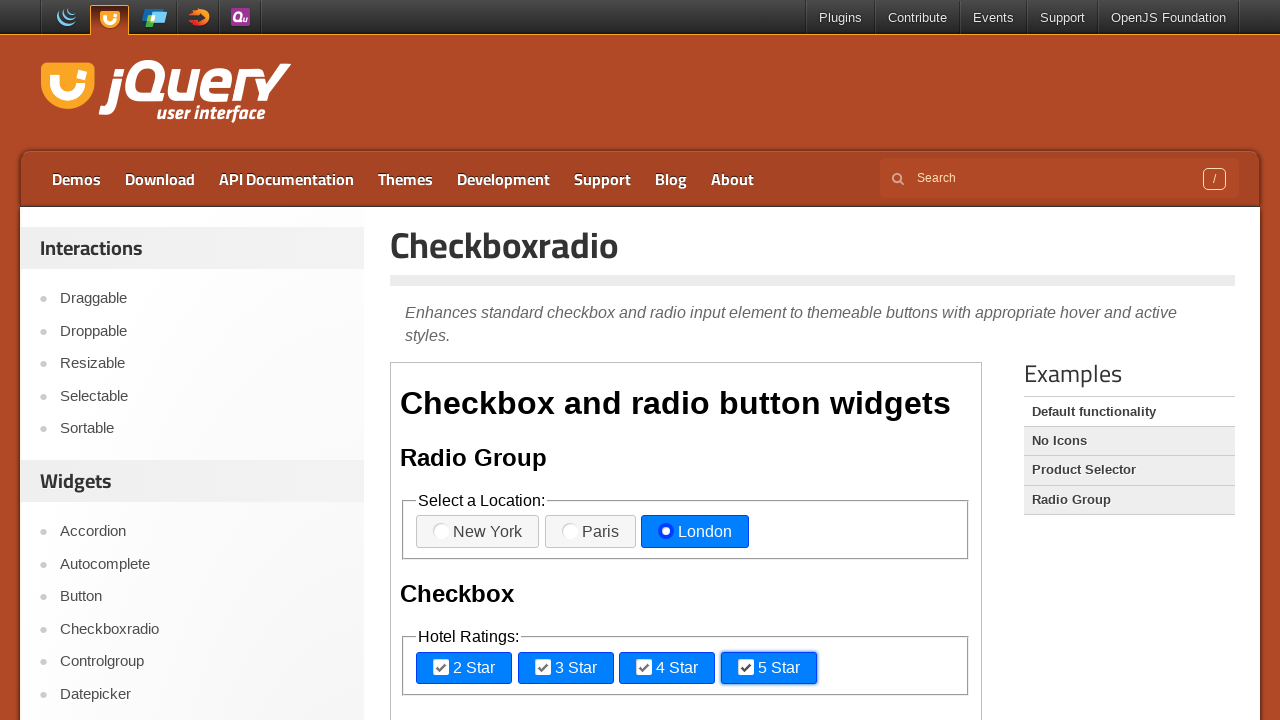

Clicked radio button 8 of 11 at (451, 360) on xpath=//body/div[@id='container']/div[@id='content-wrapper']/div[1]/div[1]/ifram
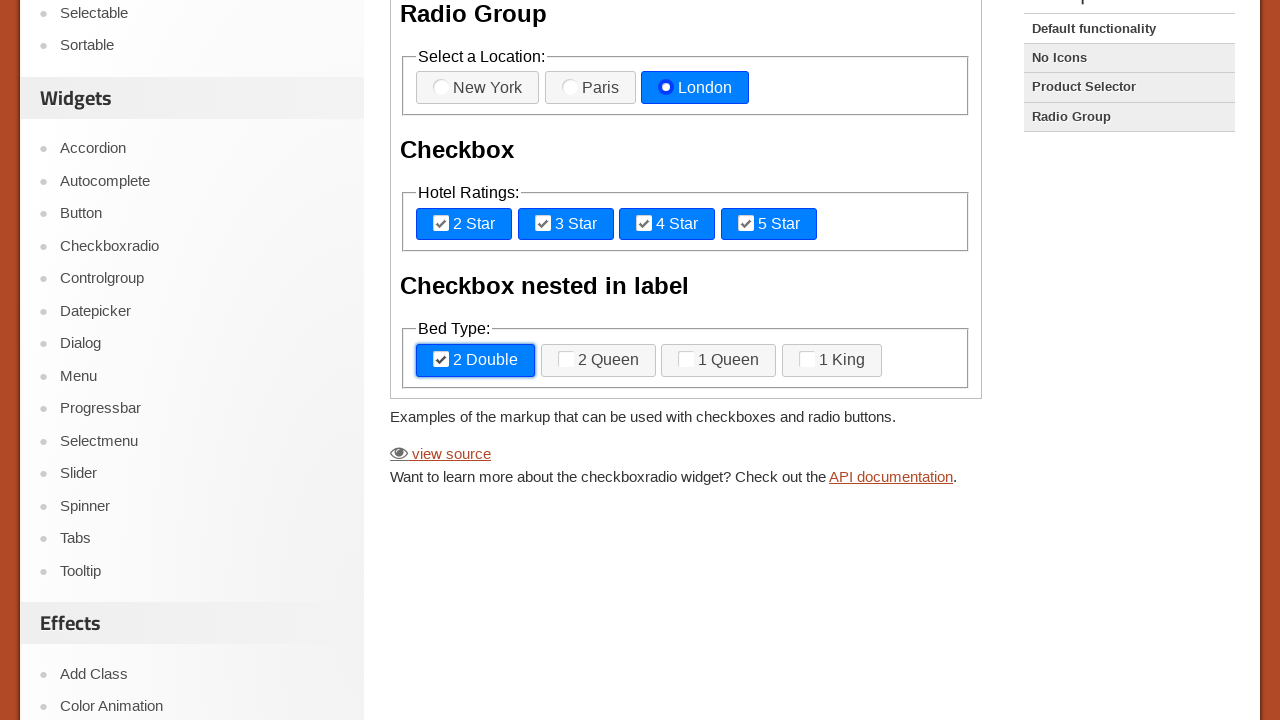

Waited 700ms for radio button 8 interaction to complete
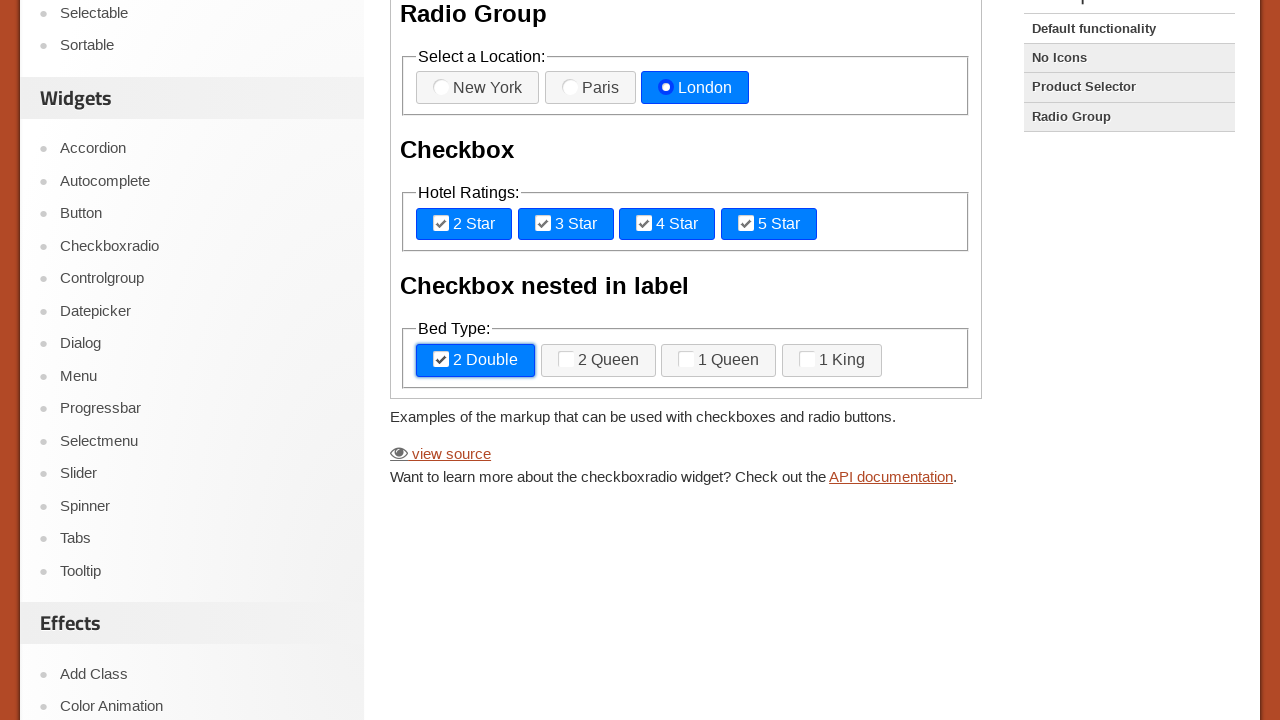

Clicked radio button 9 of 11 at (576, 360) on xpath=//body/div[@id='container']/div[@id='content-wrapper']/div[1]/div[1]/ifram
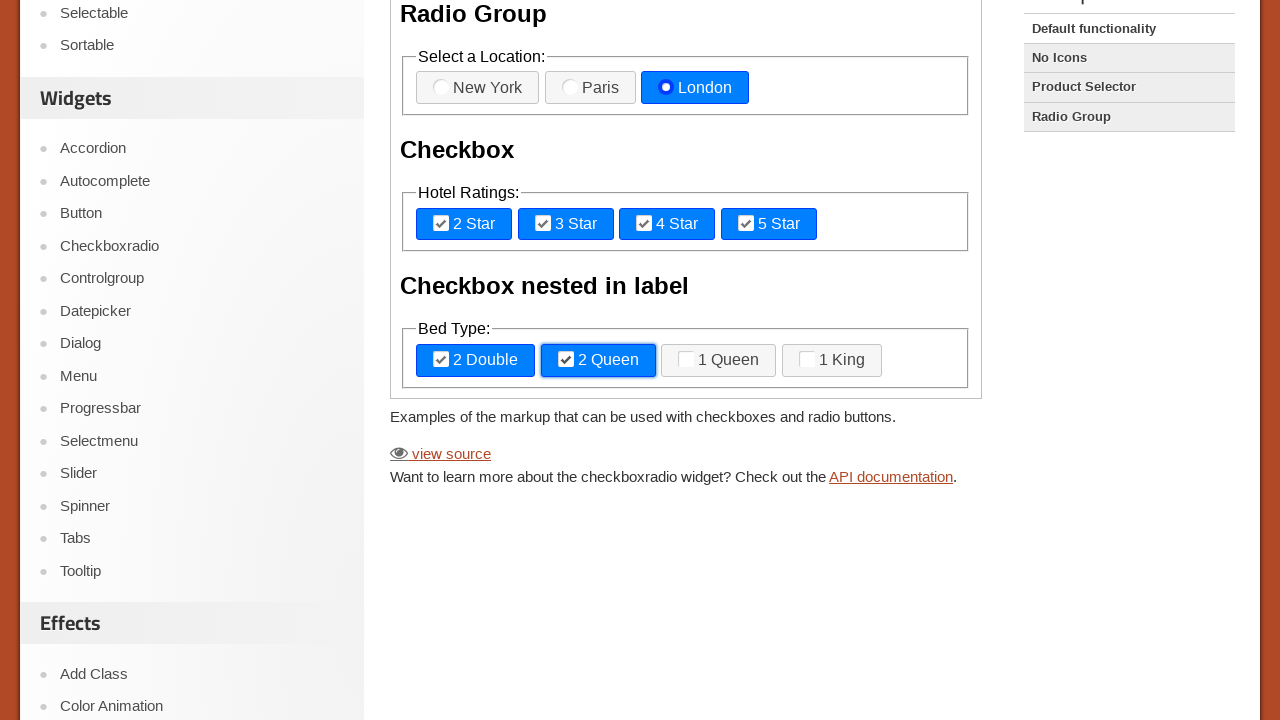

Waited 700ms for radio button 9 interaction to complete
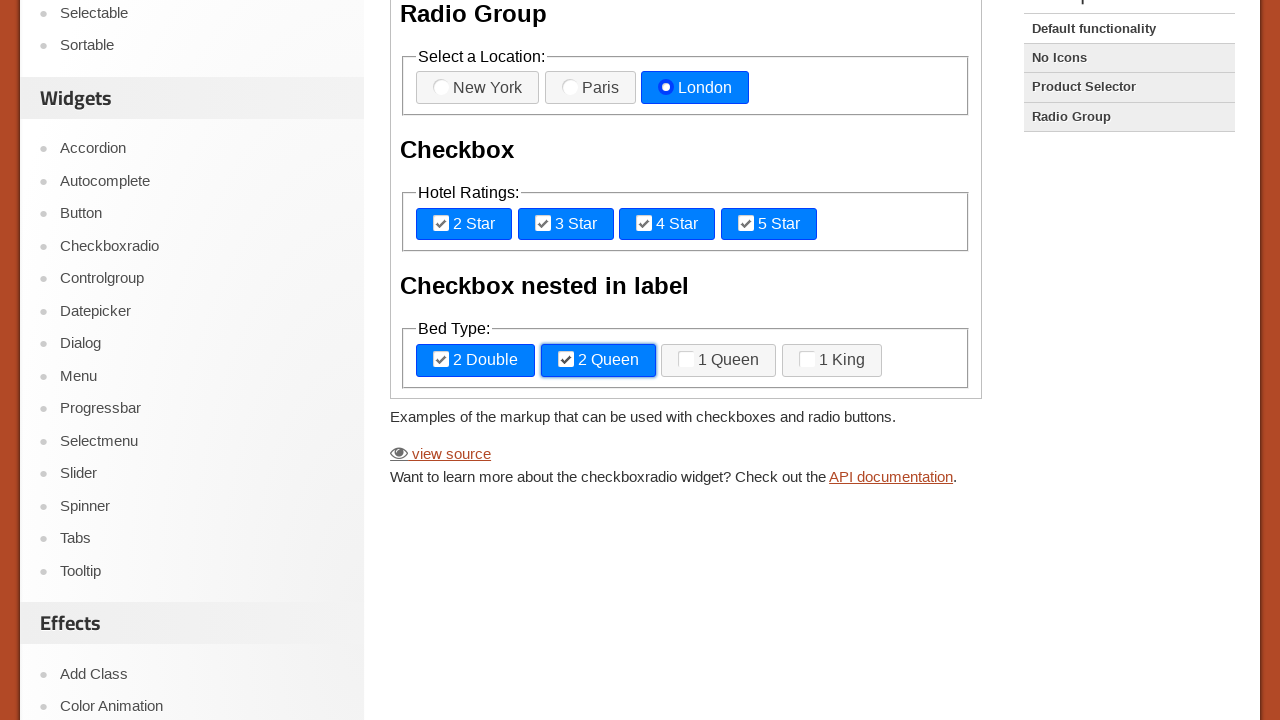

Clicked radio button 10 of 11 at (696, 360) on xpath=//body/div[@id='container']/div[@id='content-wrapper']/div[1]/div[1]/ifram
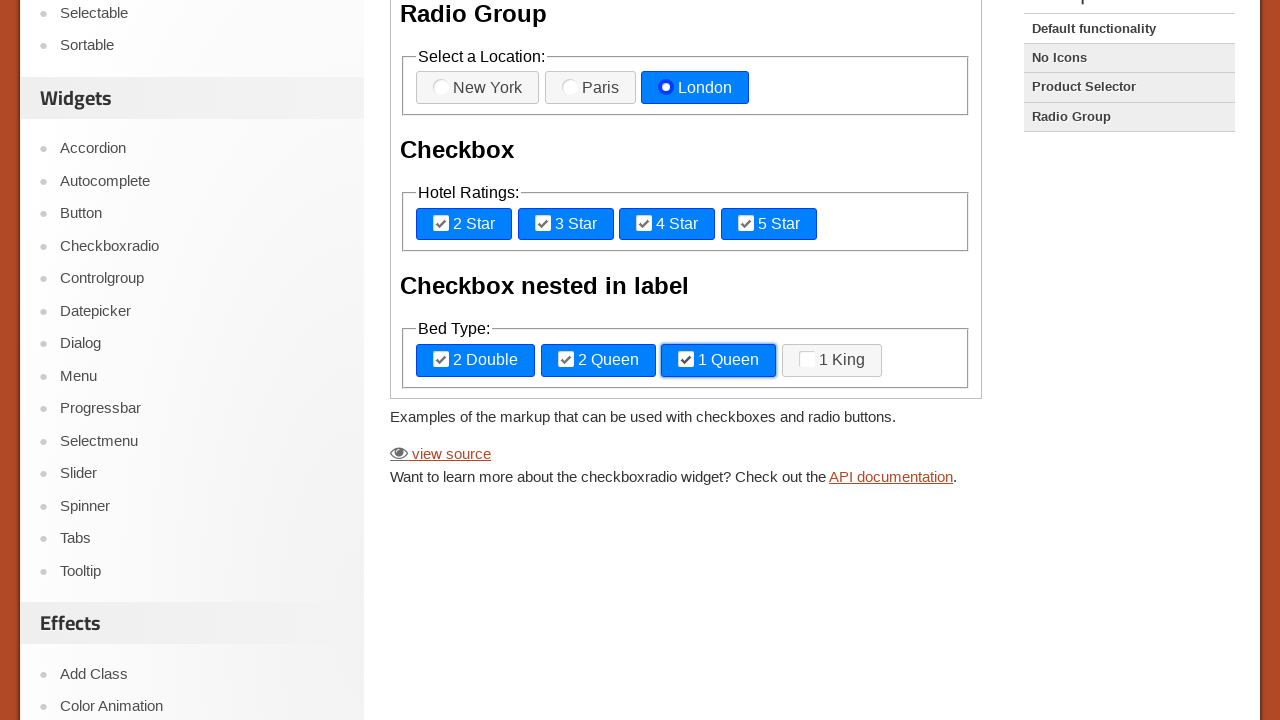

Waited 700ms for radio button 10 interaction to complete
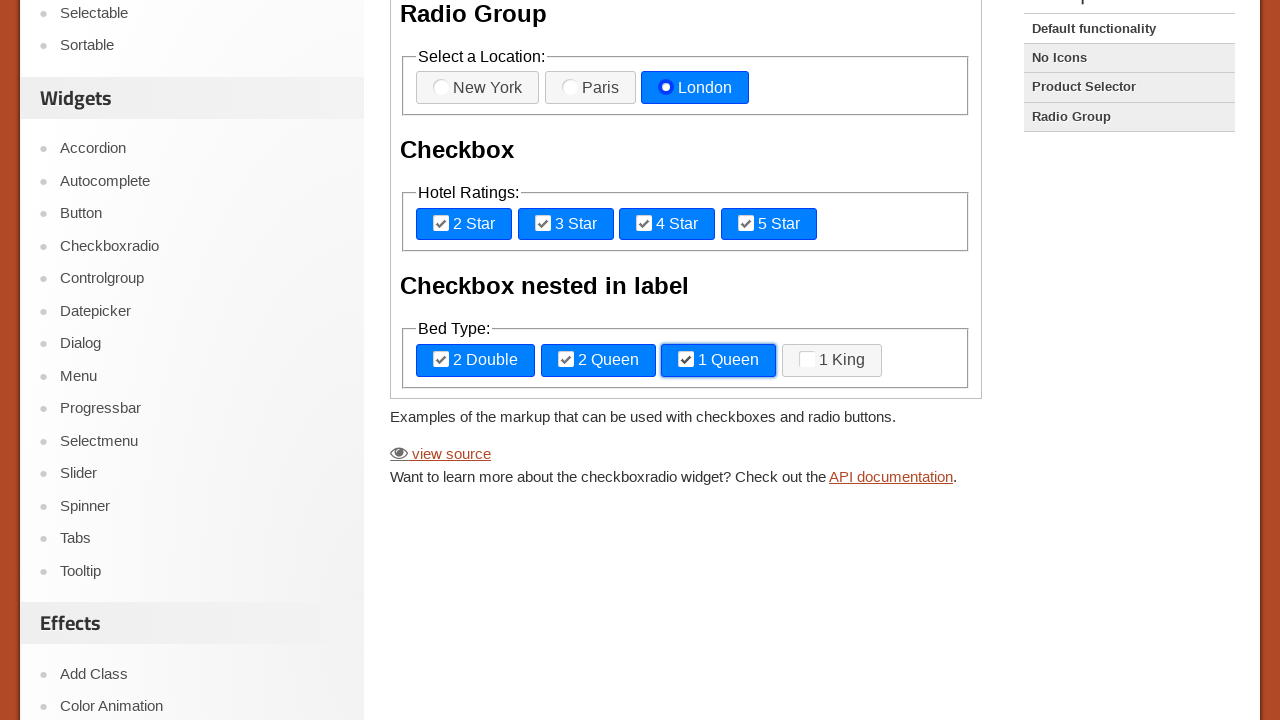

Clicked radio button 11 of 11 at (817, 360) on xpath=//body/div[@id='container']/div[@id='content-wrapper']/div[1]/div[1]/ifram
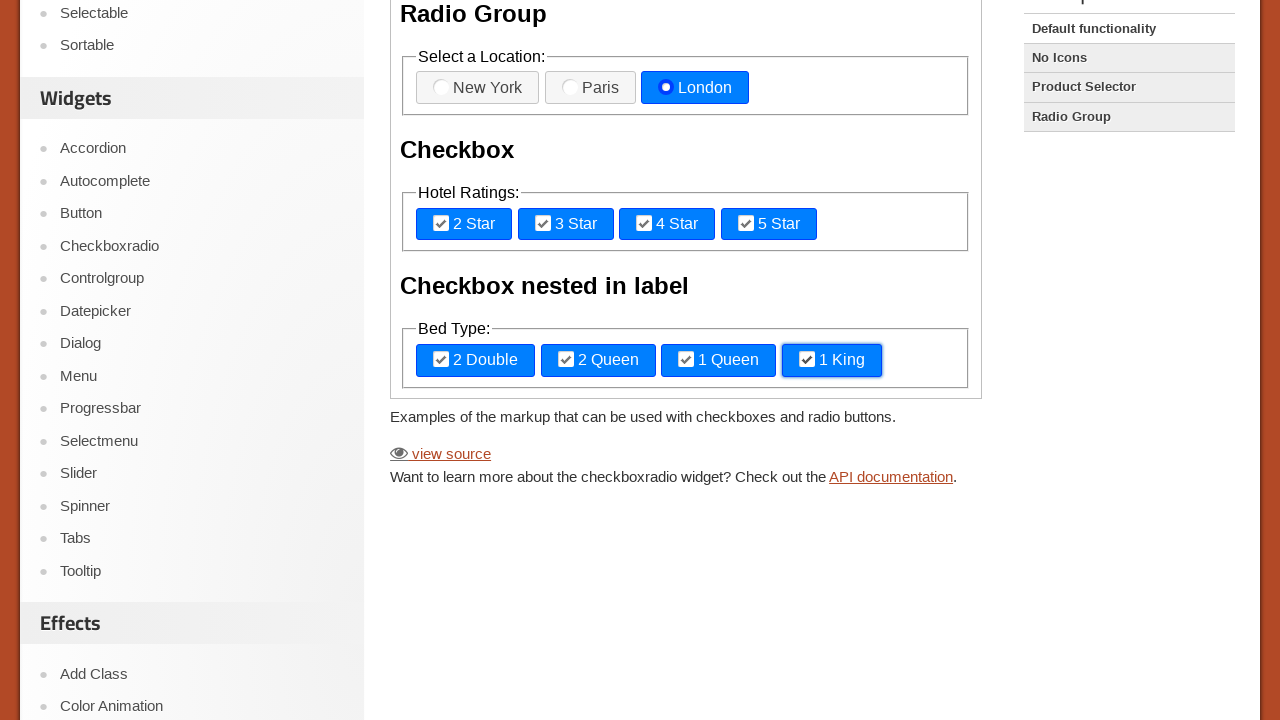

Waited 700ms for radio button 11 interaction to complete
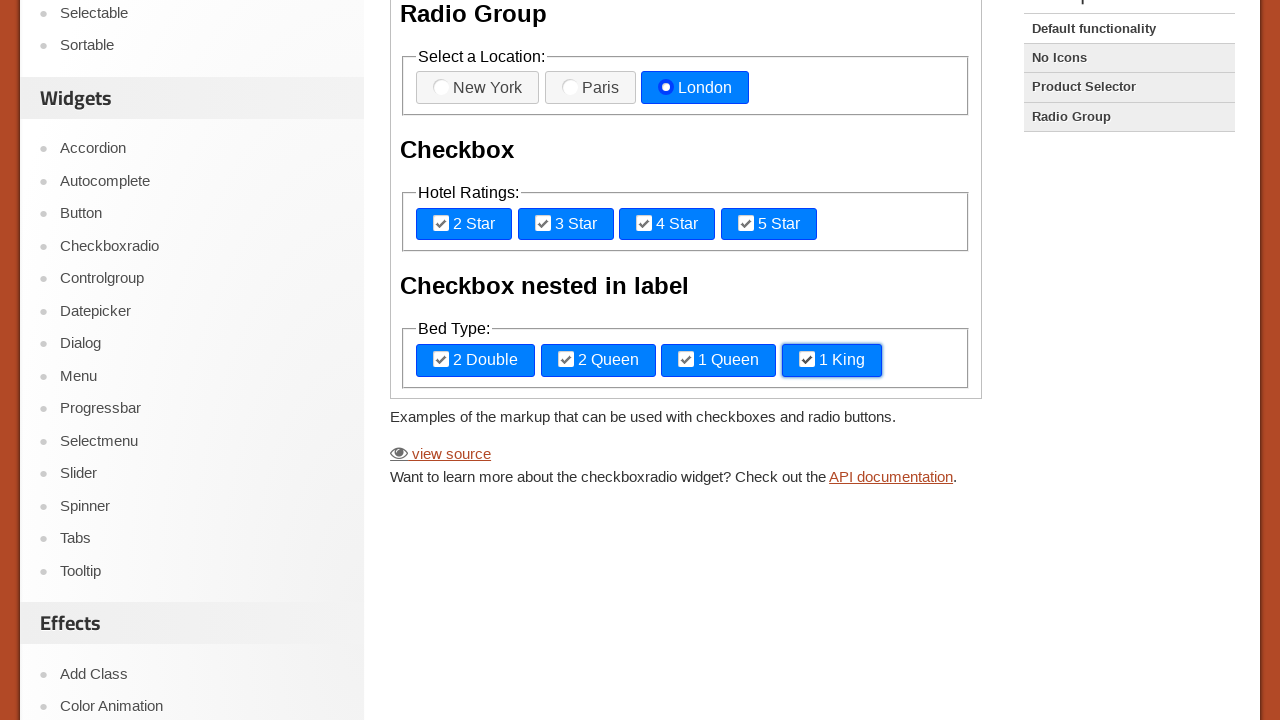

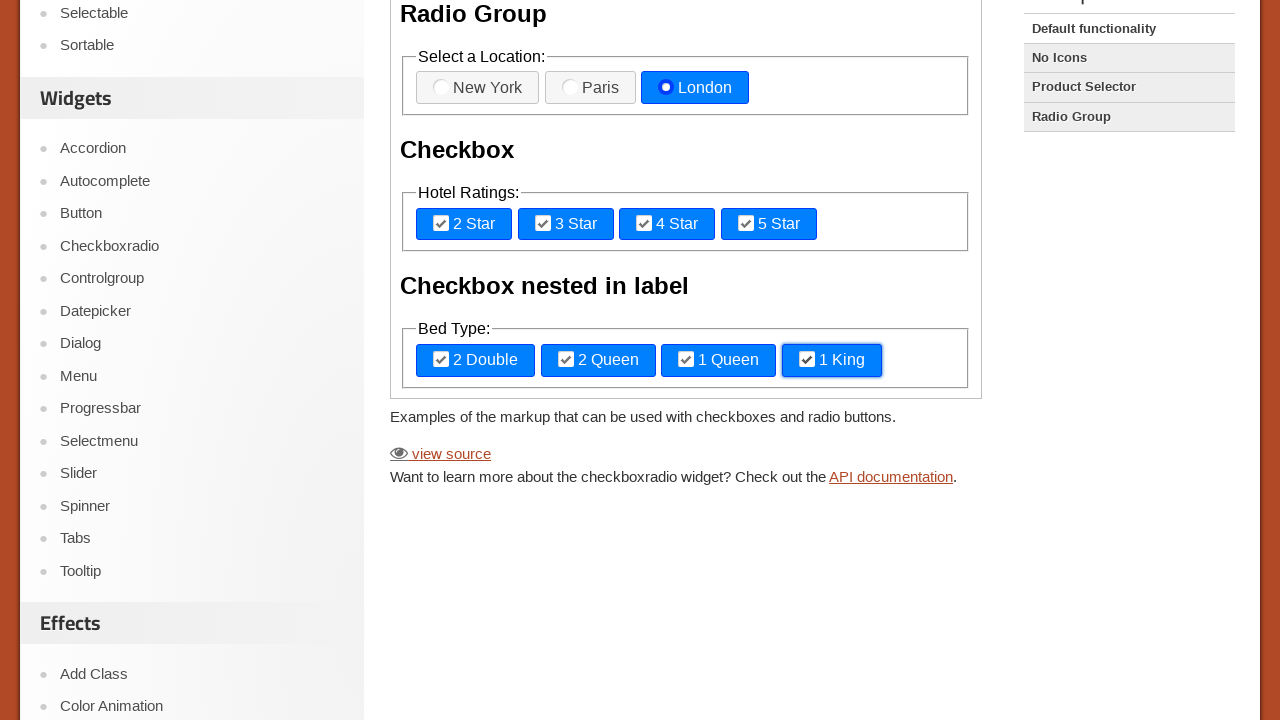